Tests right-click context menu functionality by navigating to the Context Menu exercise page and performing a right-click action on the designated hot spot element.

Starting URL: http://the-internet.herokuapp.com

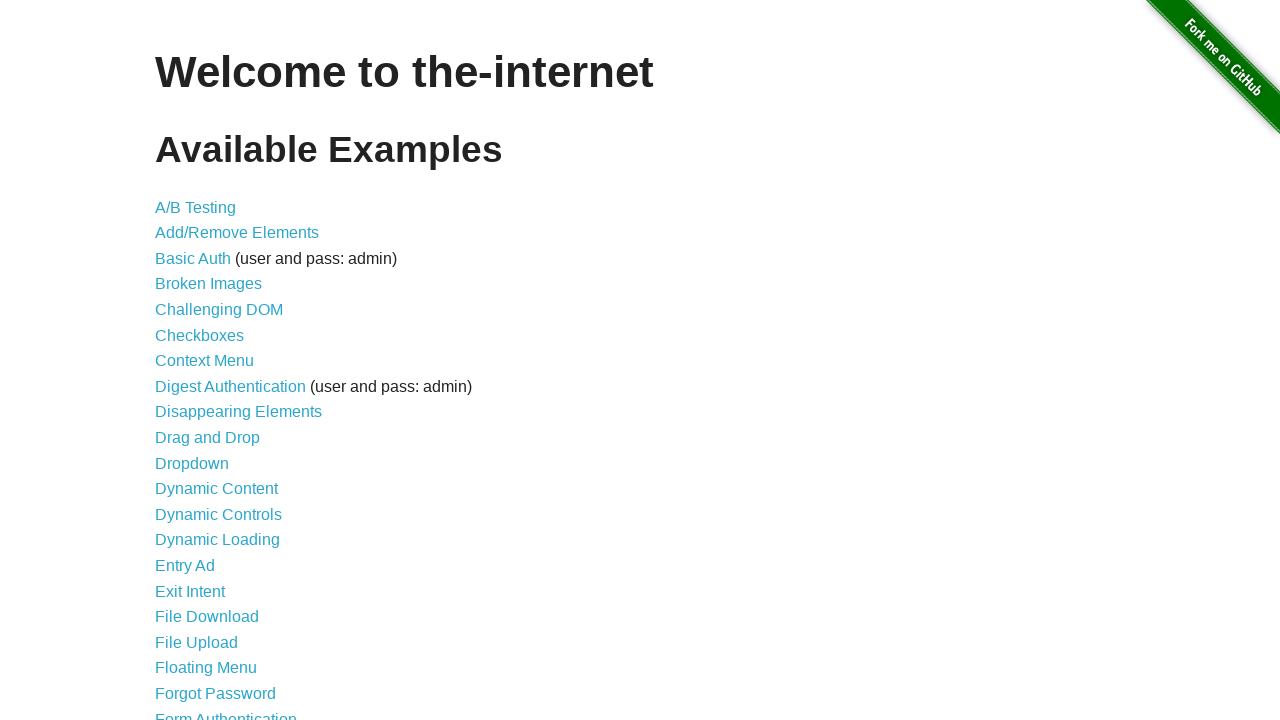

Clicked on the Context Menu link to navigate to the exercise page at (204, 361) on text=Context Menu
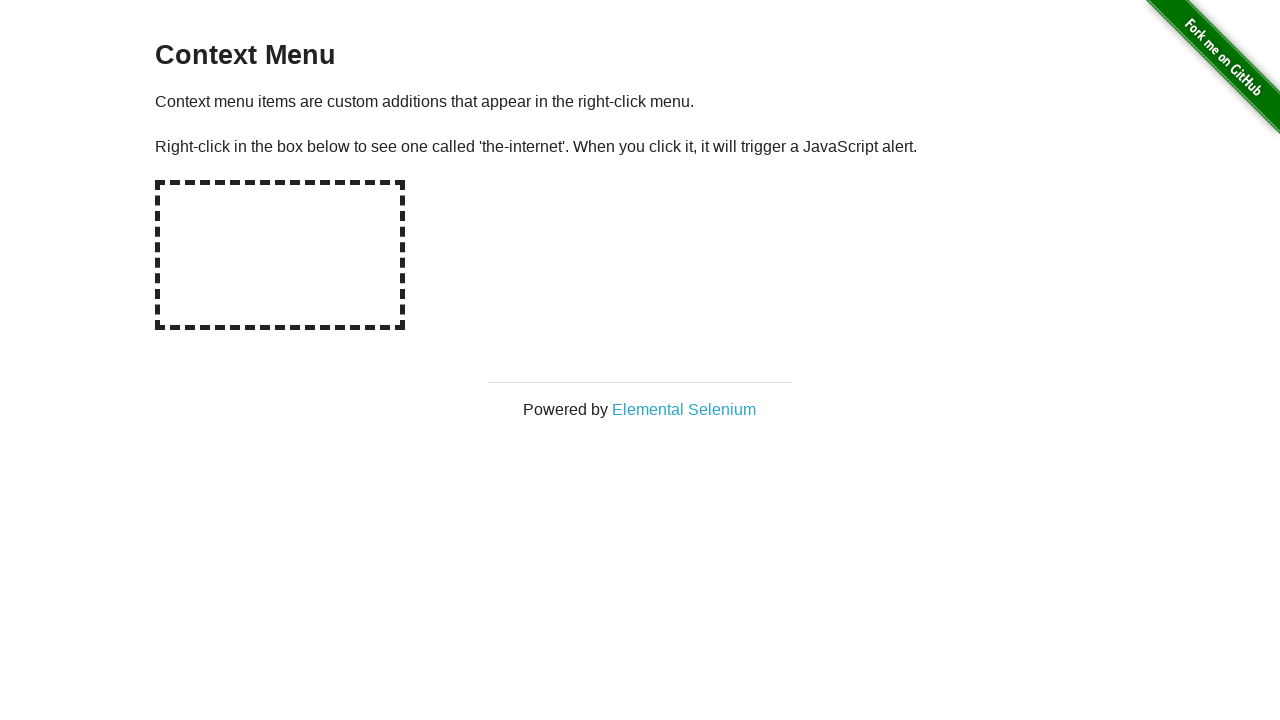

Hot-spot element is now visible on the page
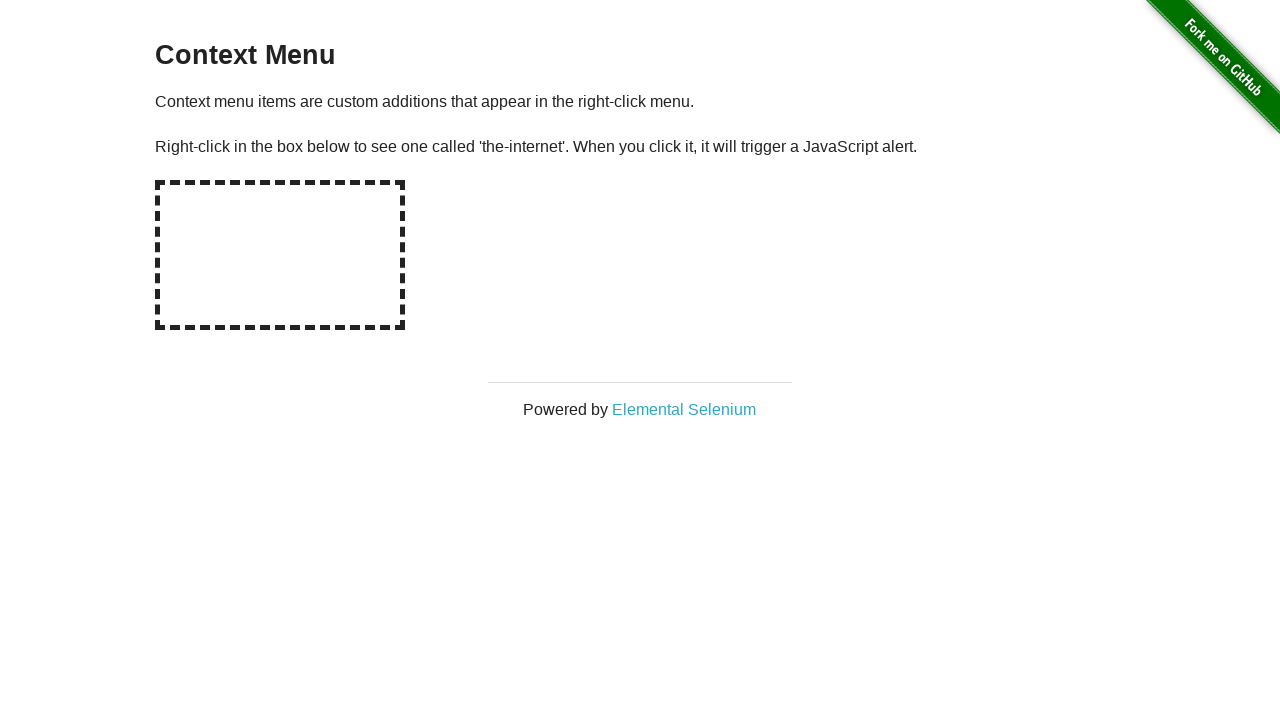

Performed right-click on the hot spot element to open context menu at (280, 255) on #hot-spot
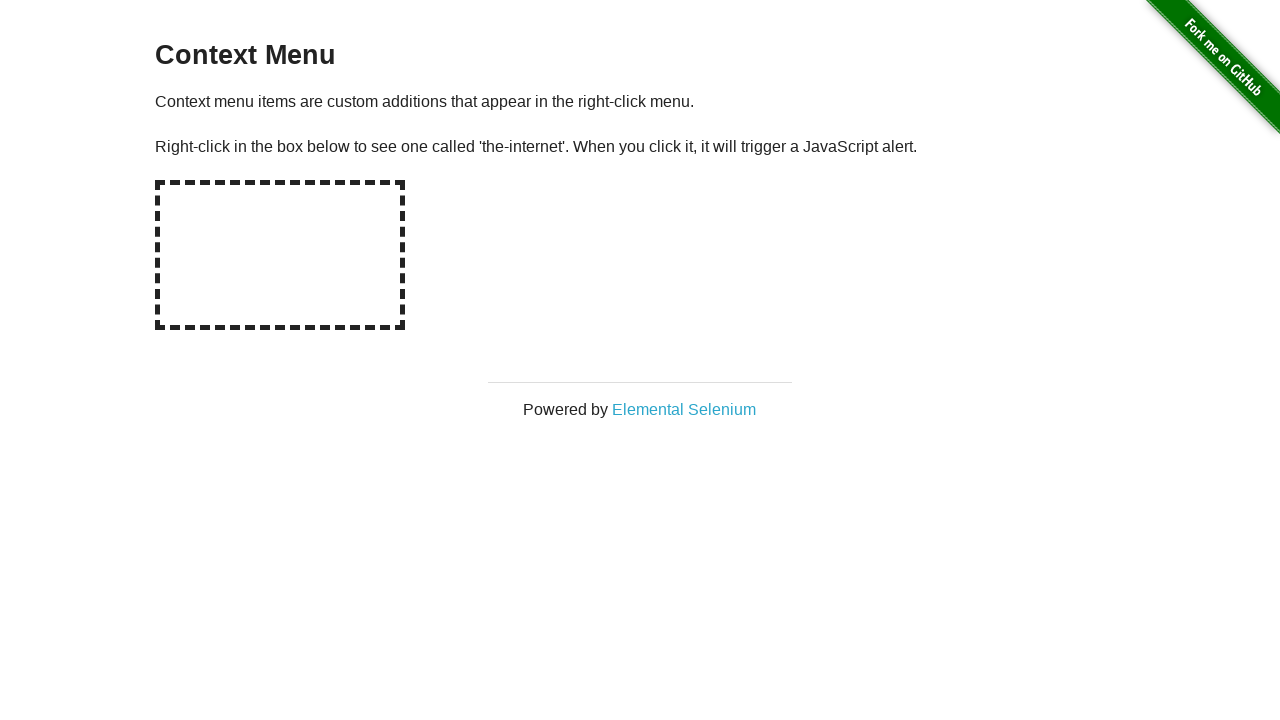

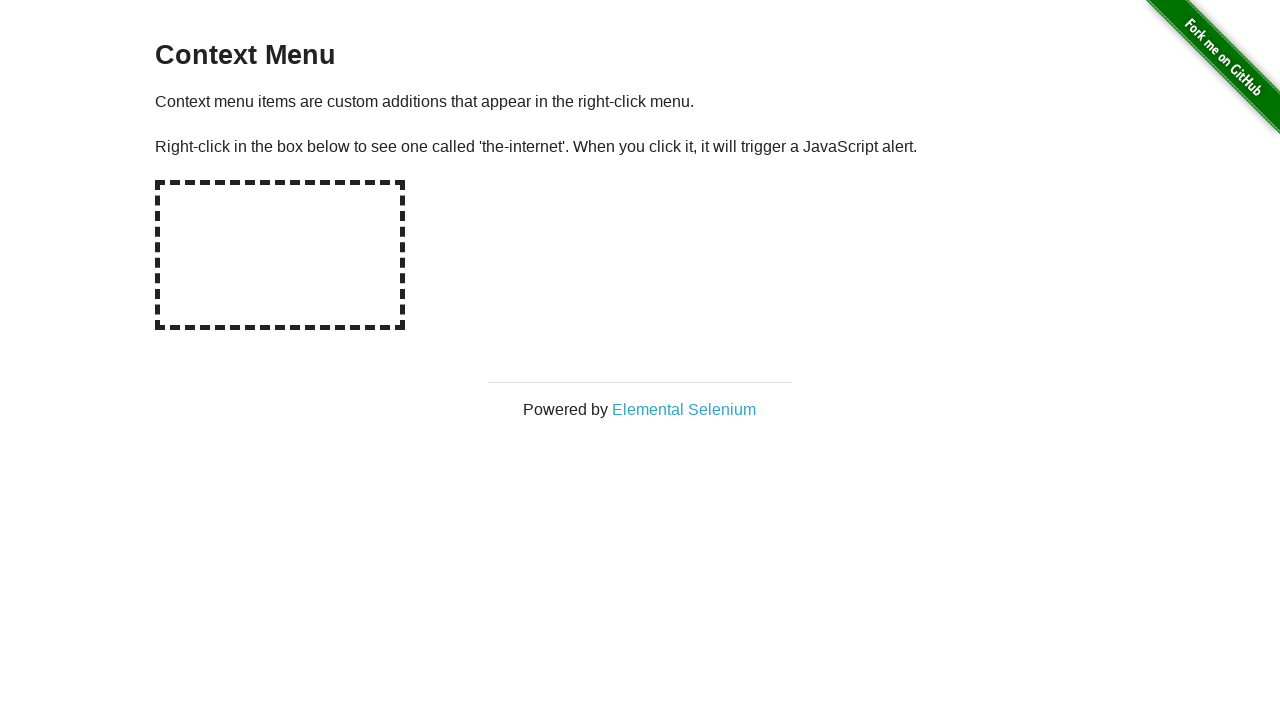